Tests opening multiple browser tabs, switching between them, and managing window handles

Starting URL: http://the-internet.herokuapp.com/

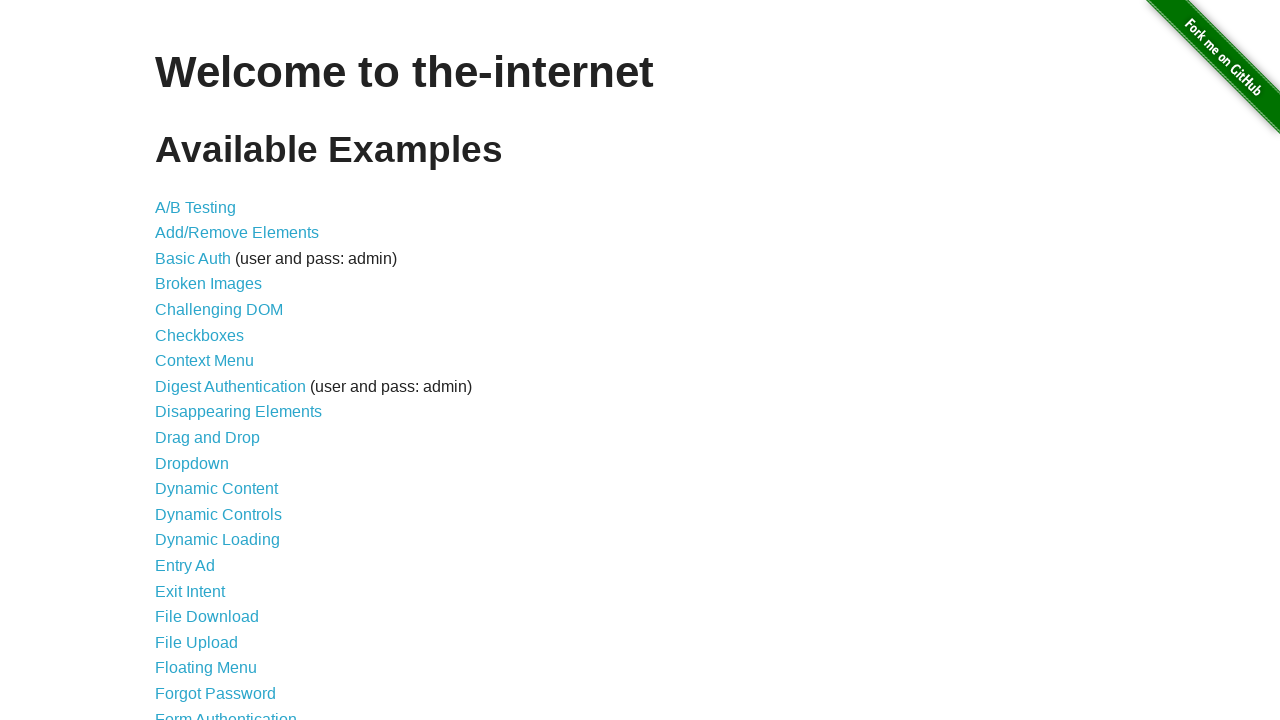

Set viewport size to 1200x800
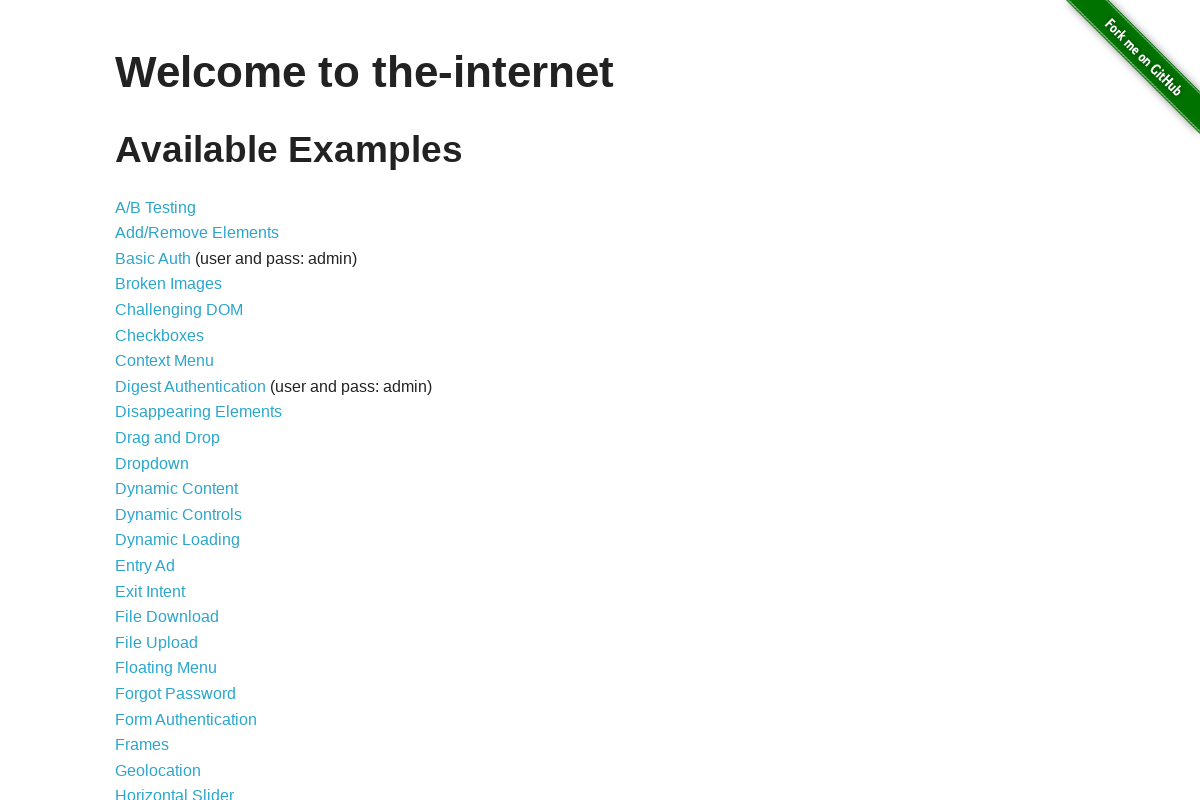

Opened new browser tab
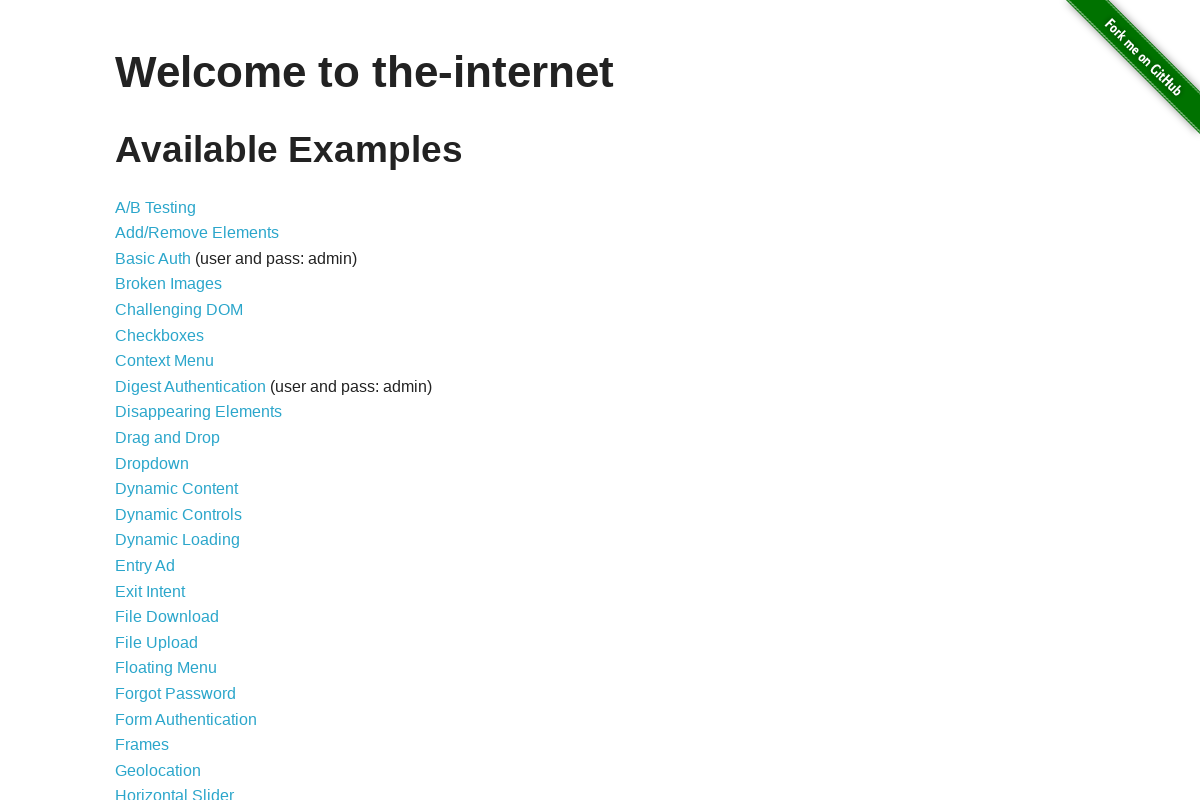

Navigated new tab to https://www.icicidirect.com
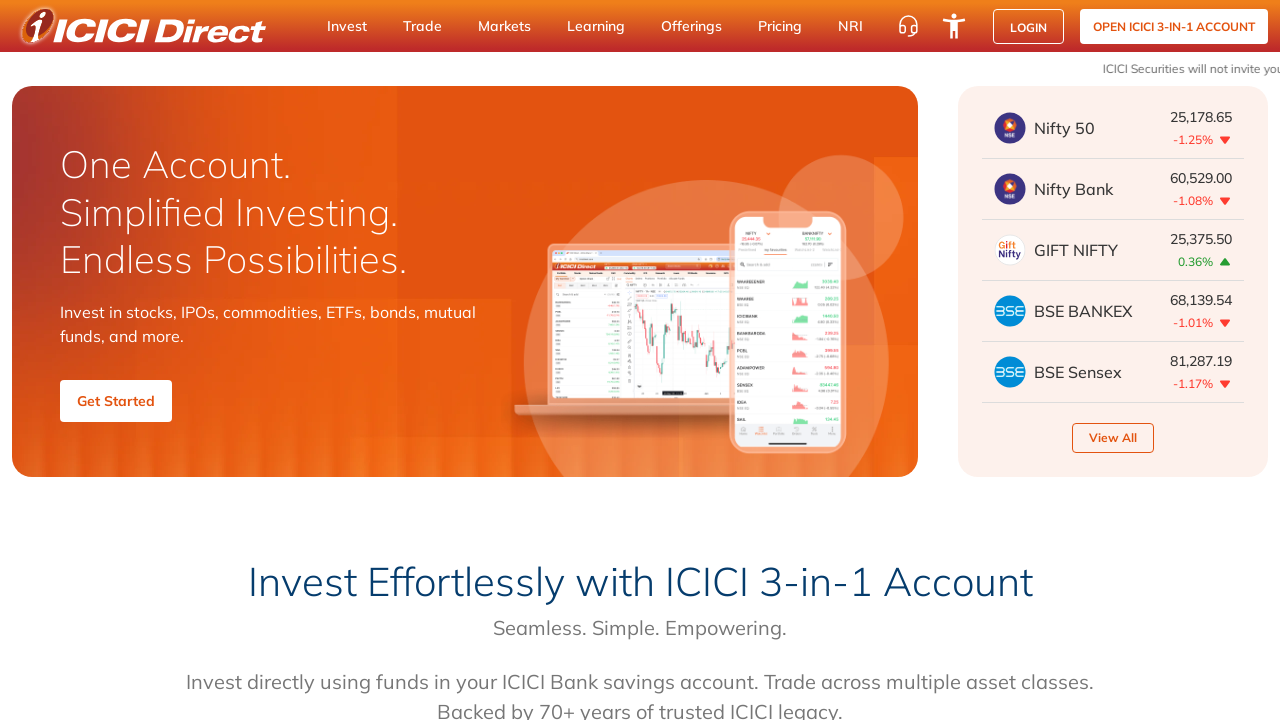

Waited for new tab page to load completely
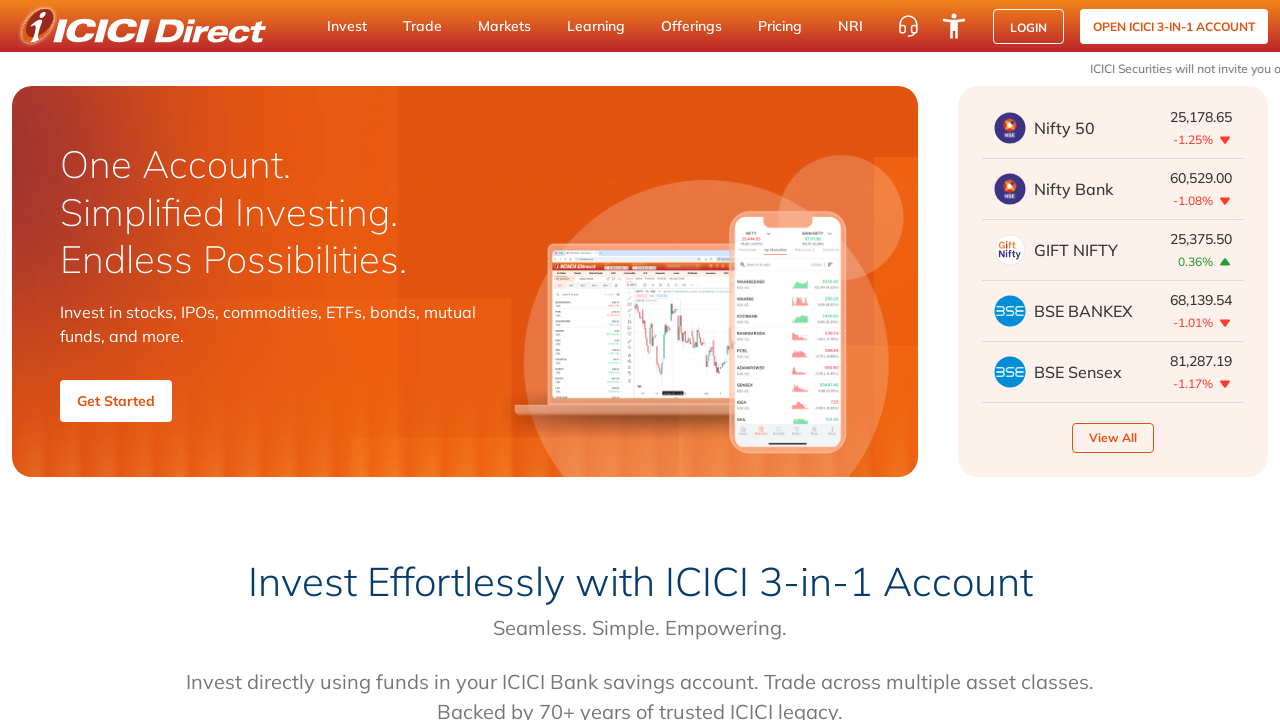

Verified that 2 browser tabs/pages are open
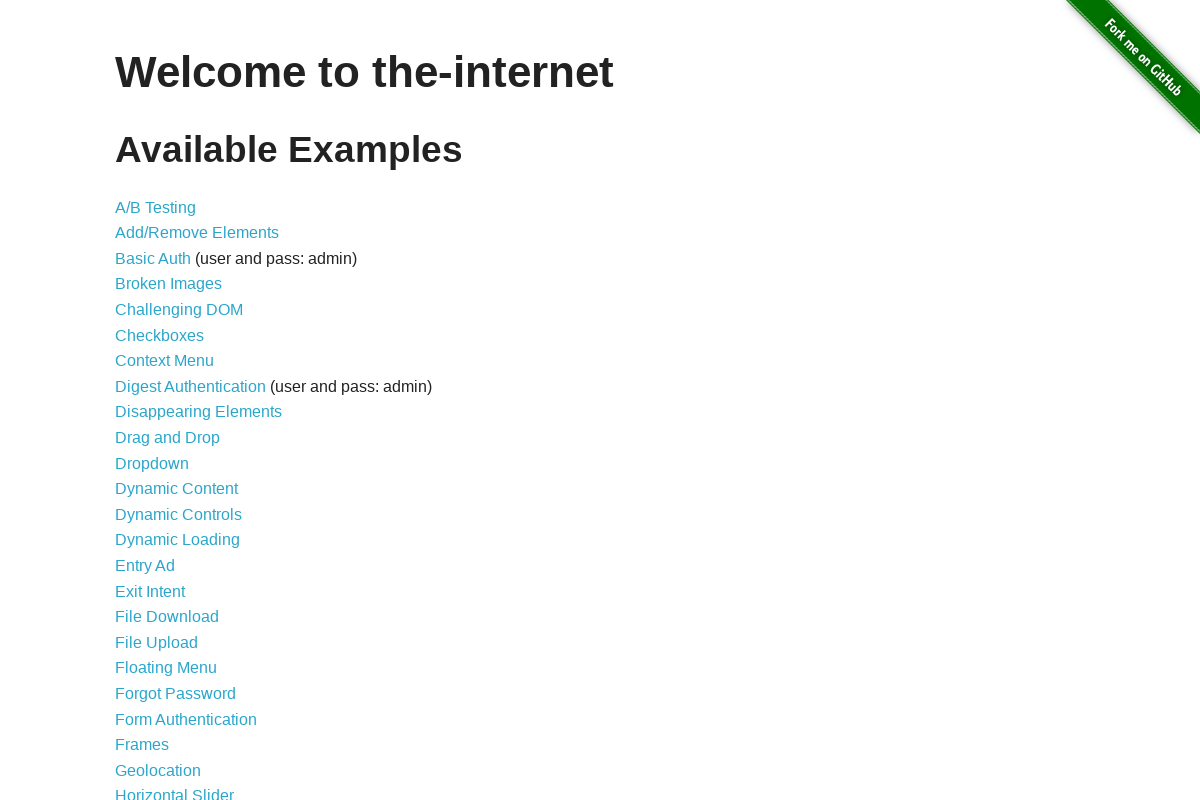

Closed the new browser tab
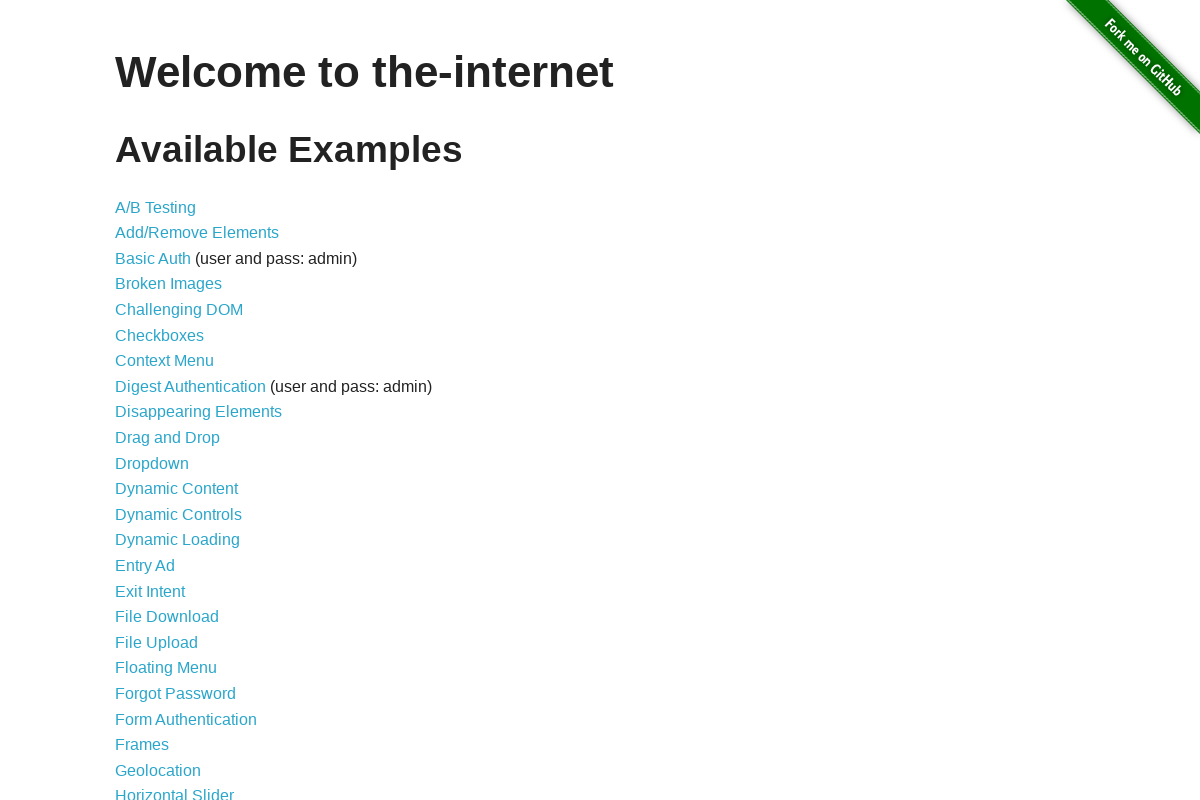

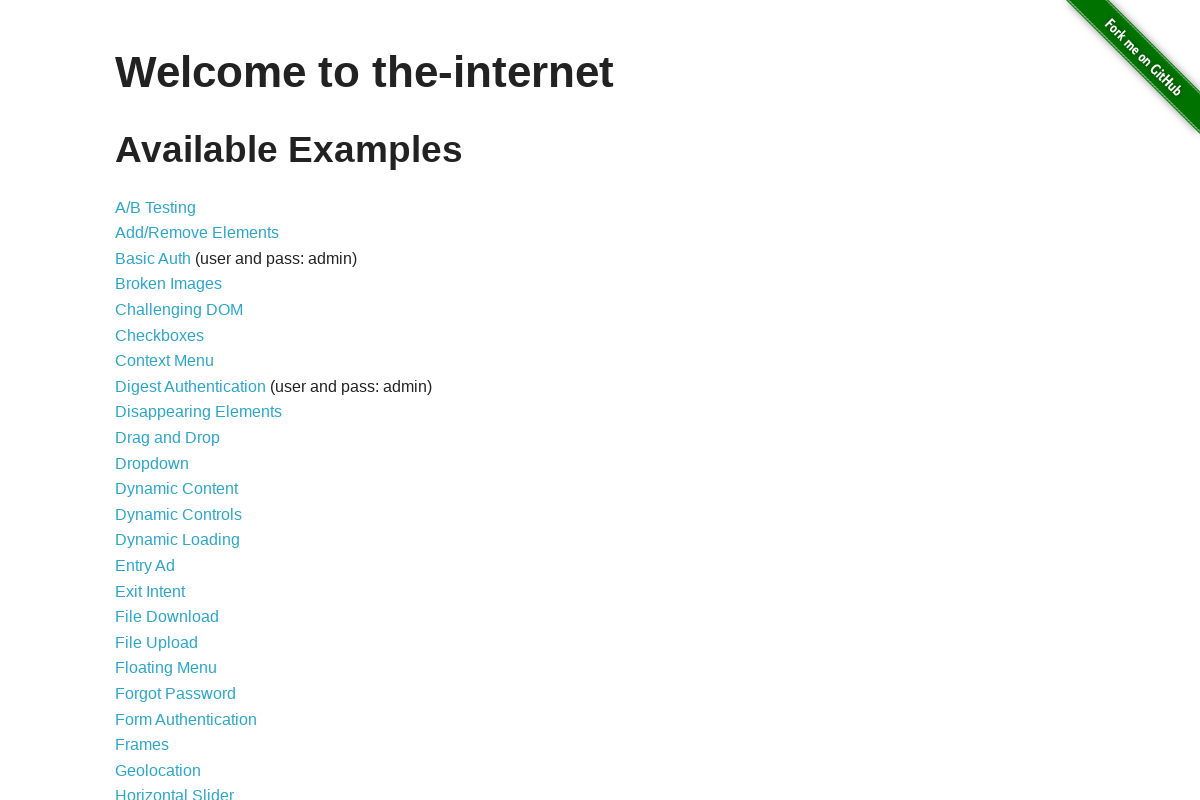